Opens the Guru99 demo travel site homepage and verifies the page loads successfully by maximizing the window.

Starting URL: http://demo.guru99.com/test/newtours/index.php

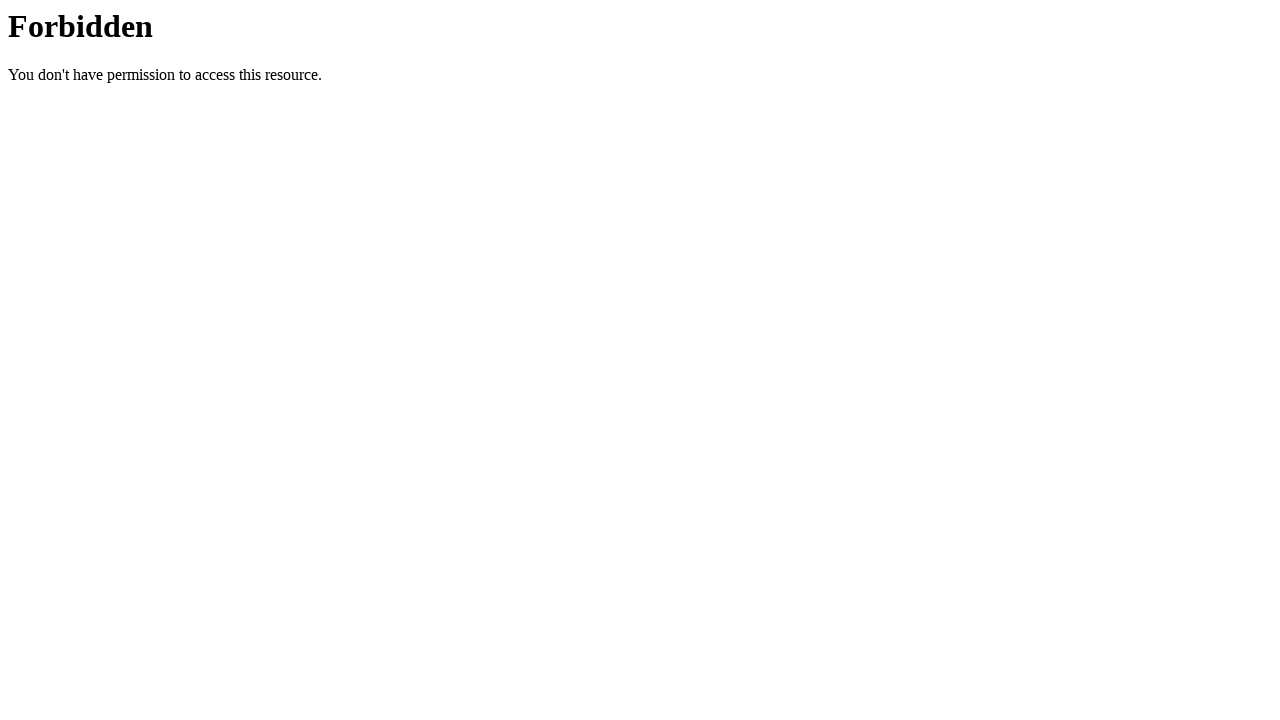

Set viewport size to 1920x1080 to maximize window
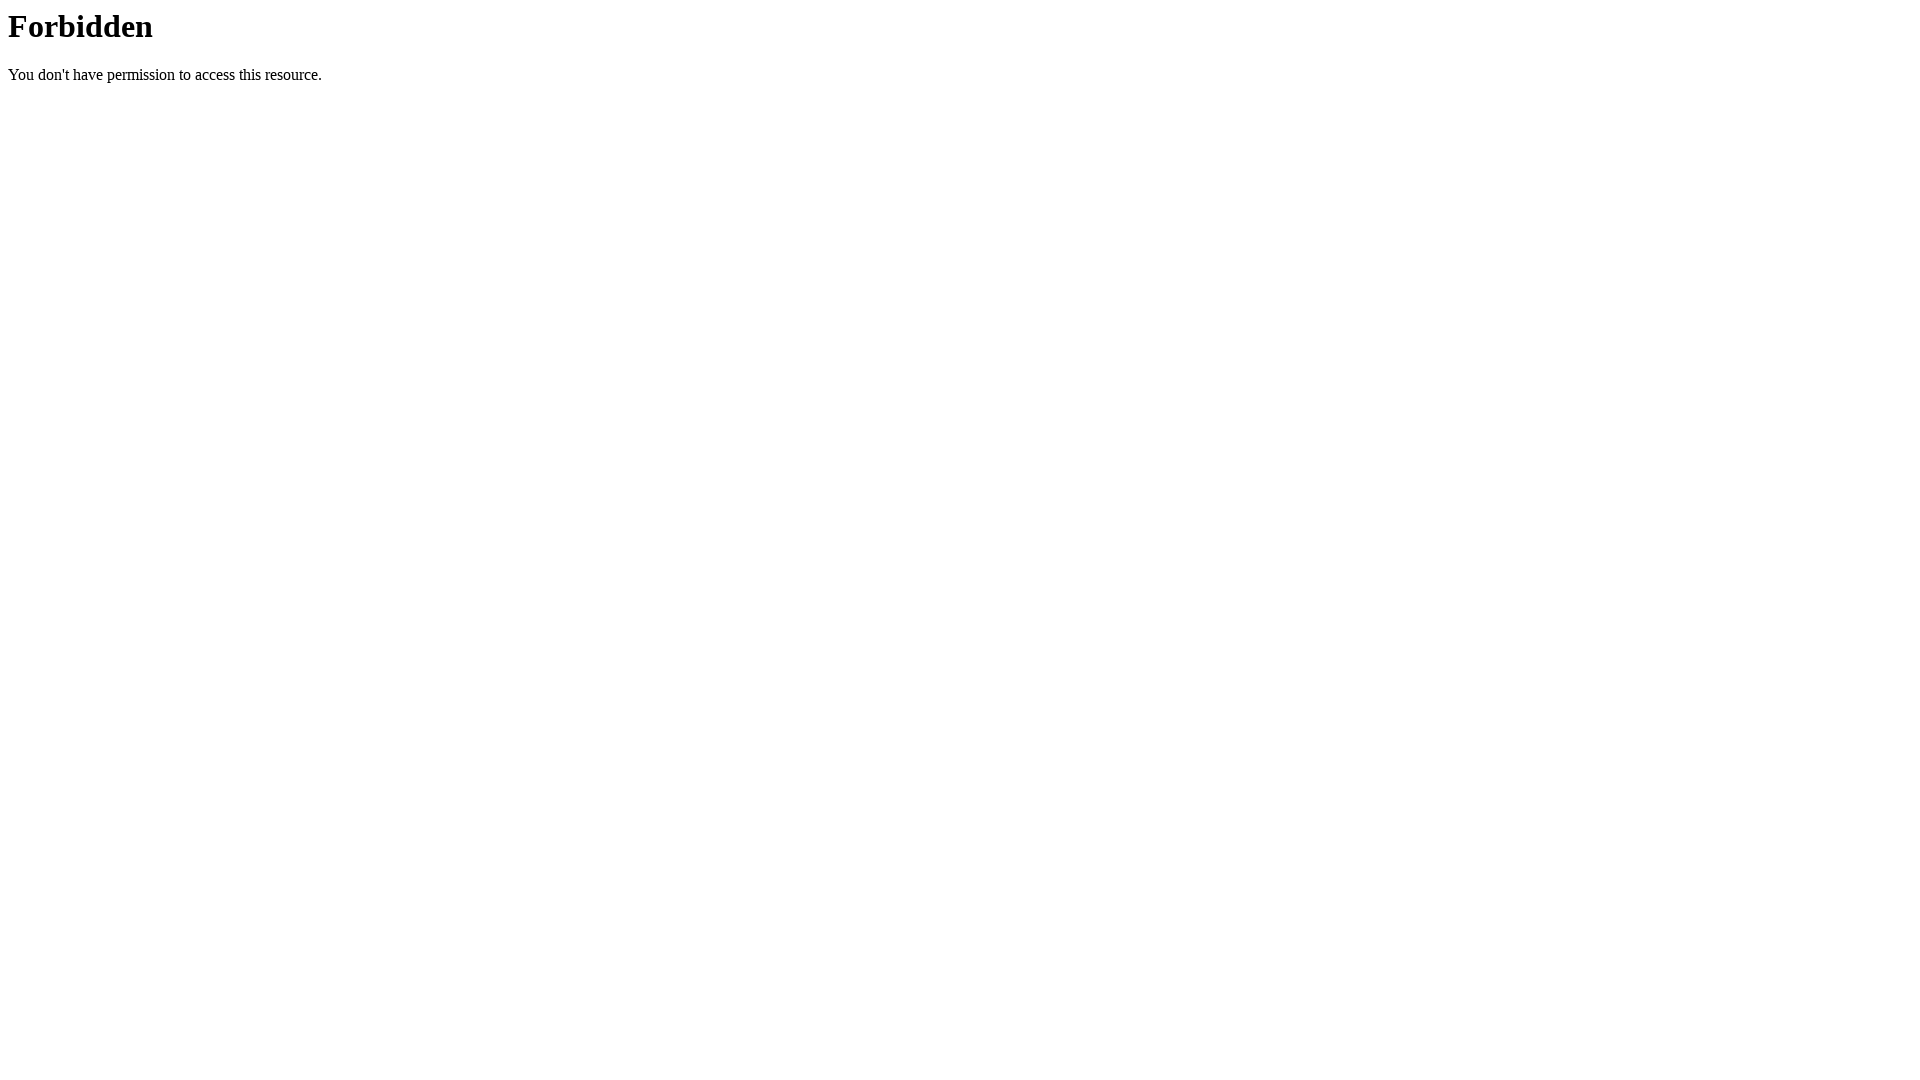

Page loaded successfully - DOM content ready
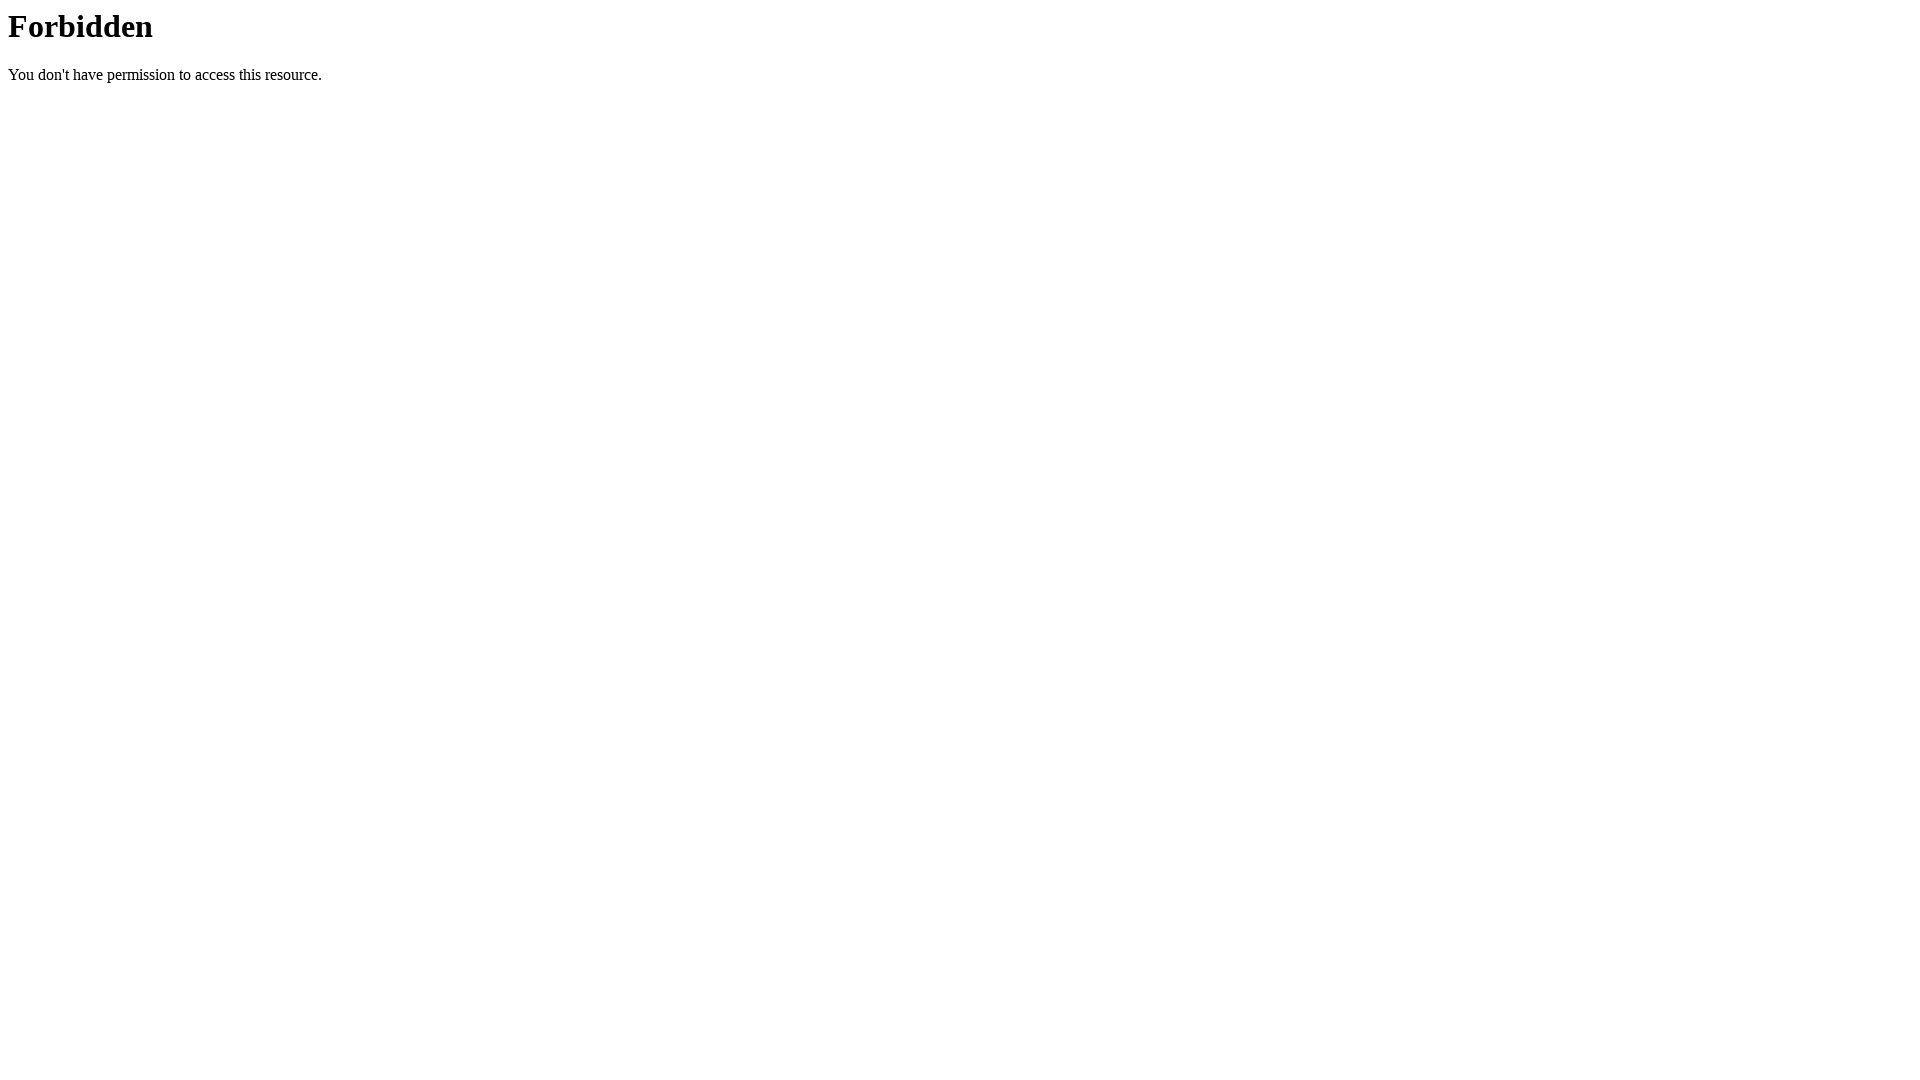

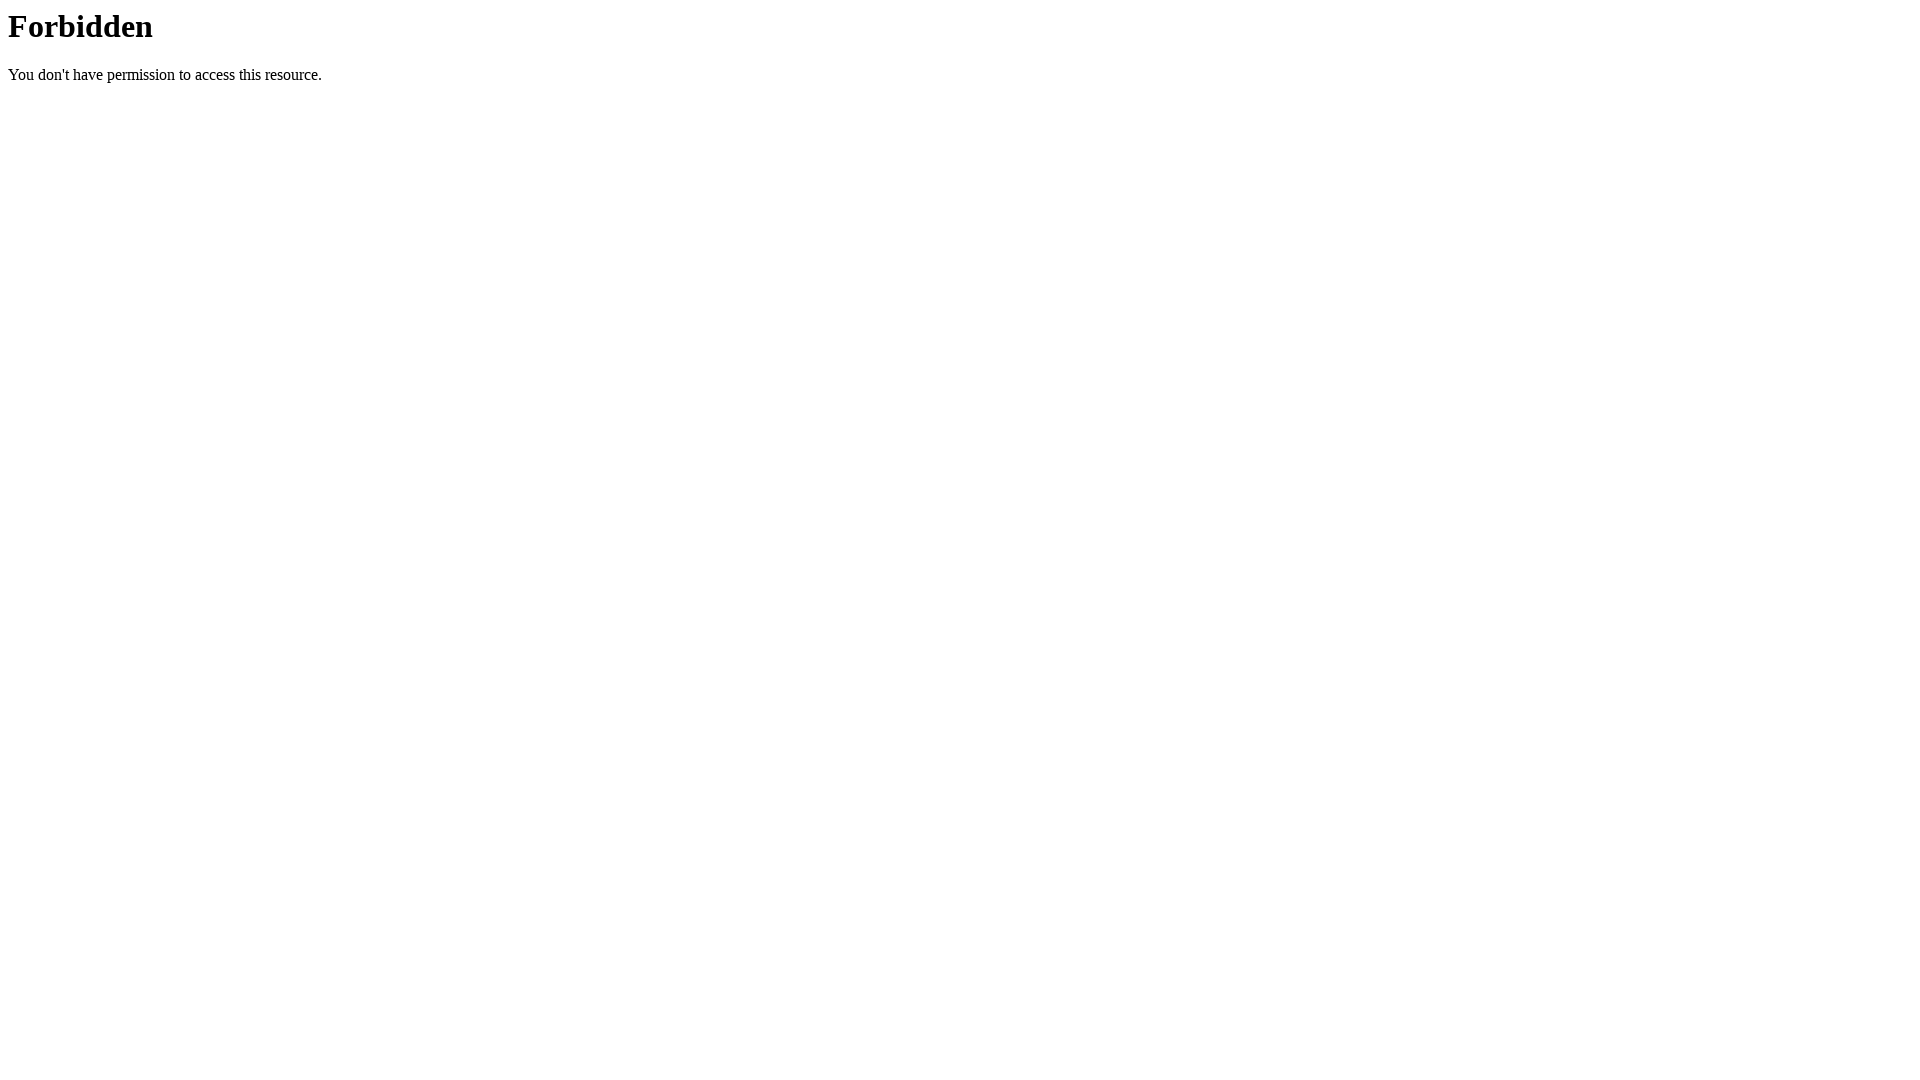